Tests handling of JavaScript alert by switching to iframe, triggering the alert, and accepting it

Starting URL: https://www.w3schools.com/js/tryit.asp?filename=tryjs_alert

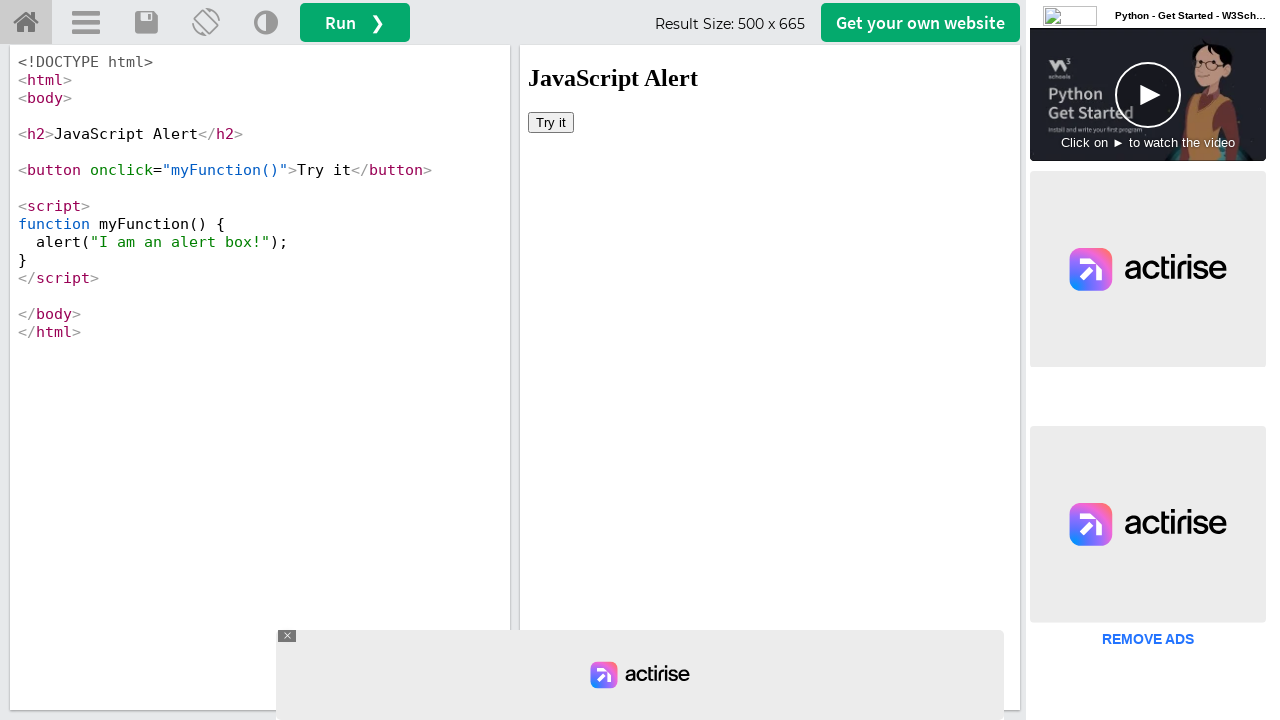

Located iframe containing the alert demo
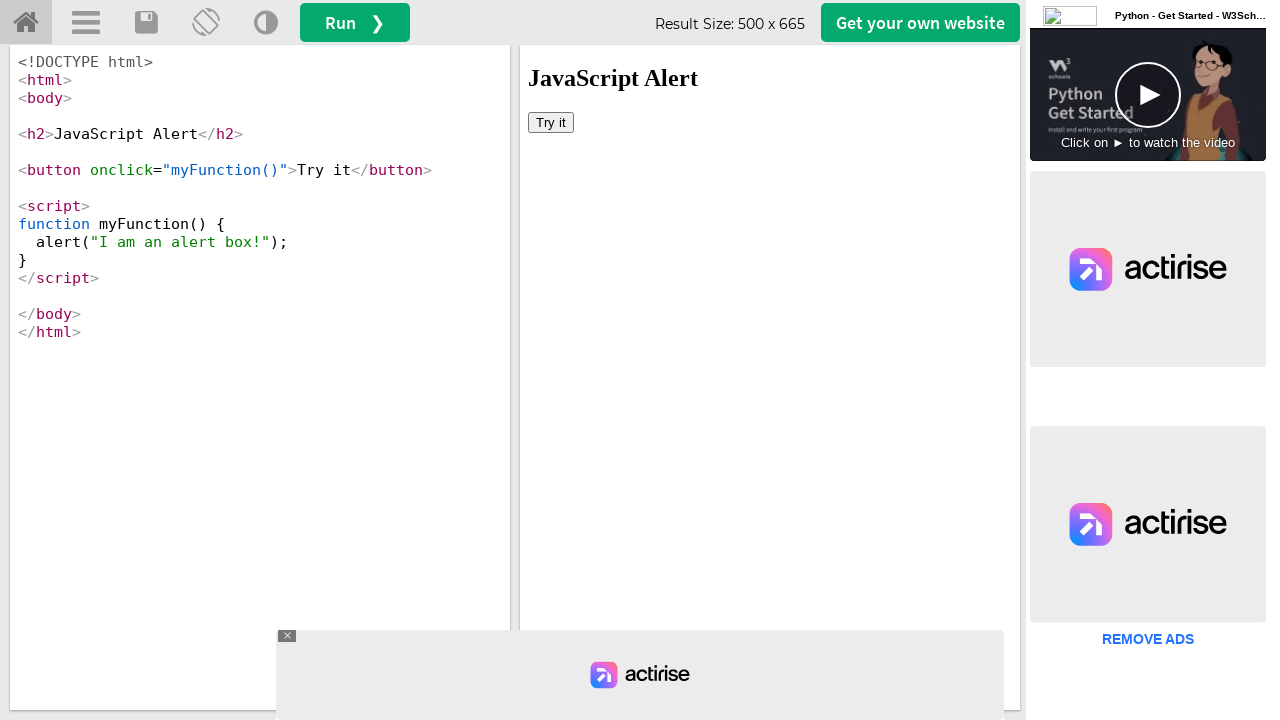

Clicked 'Try it' button to trigger the alert at (551, 122) on iframe[name='iframeResult'] >> internal:control=enter-frame >> button:has-text('
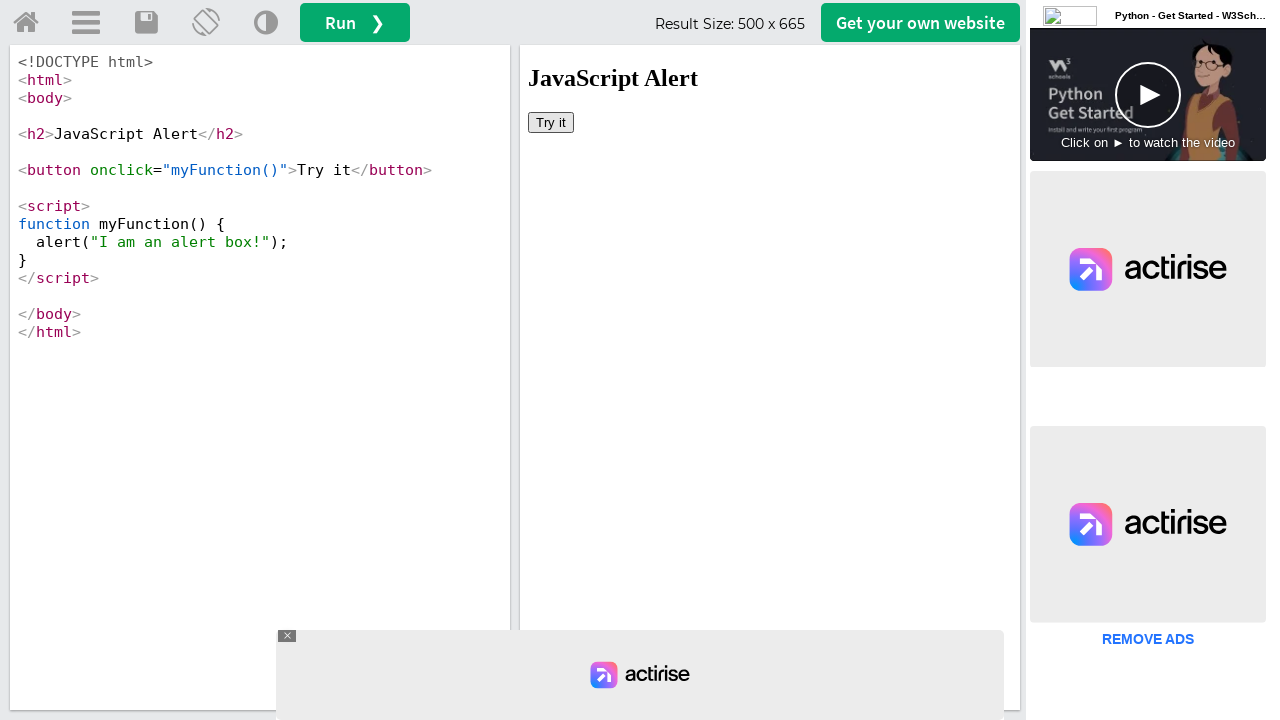

Set up dialog handler to accept the JavaScript alert
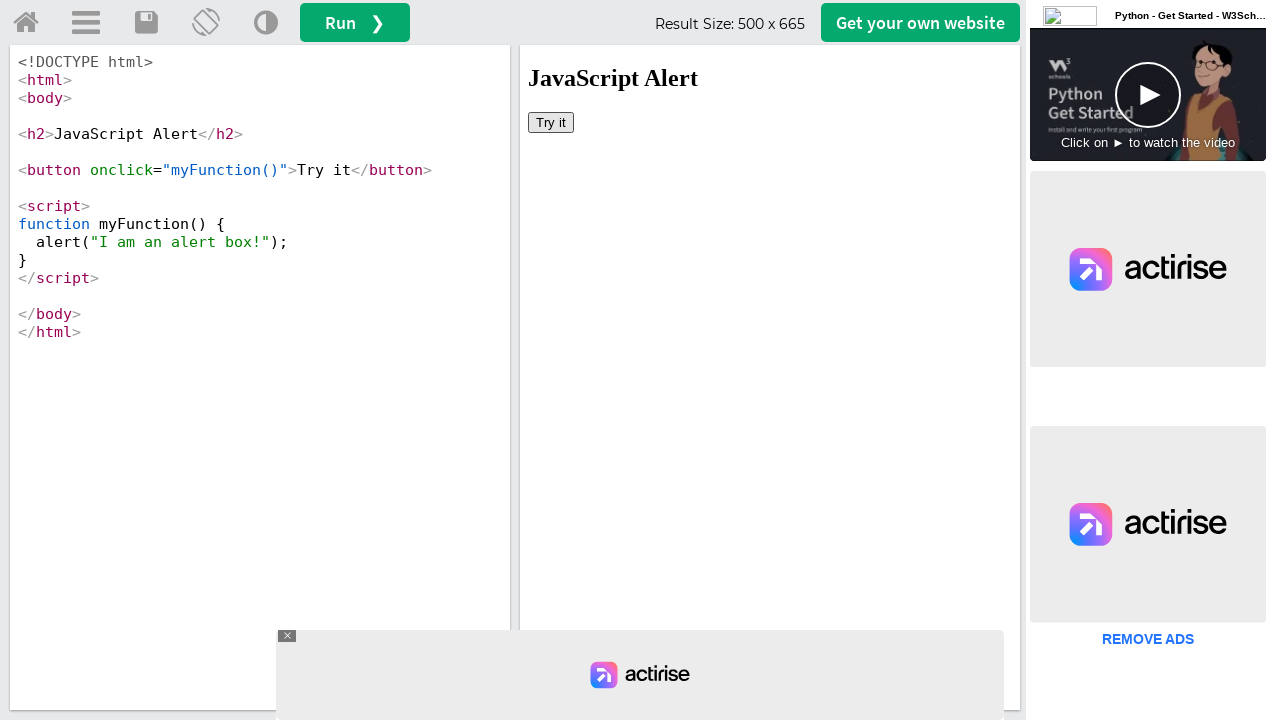

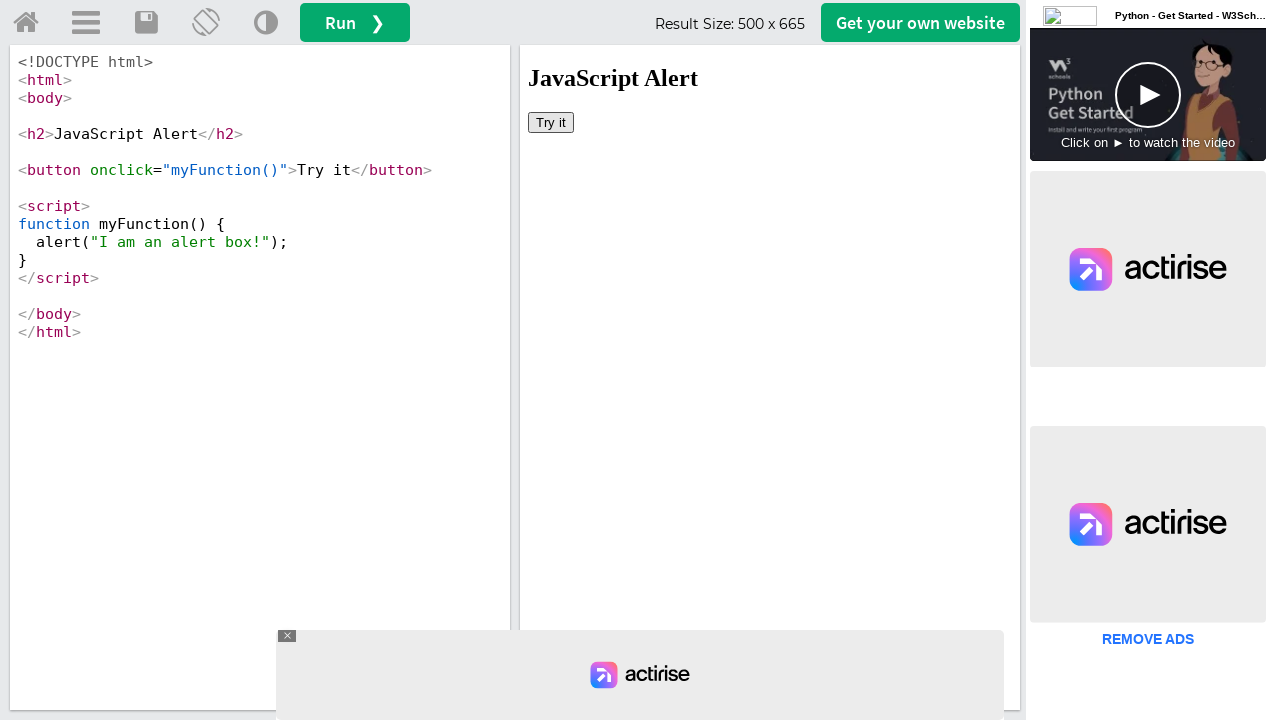